Tests a training ground page by filling two text input fields and clicking four buttons, handling alert dialogs after each button click

Starting URL: https://techstepacademy.com/training-ground

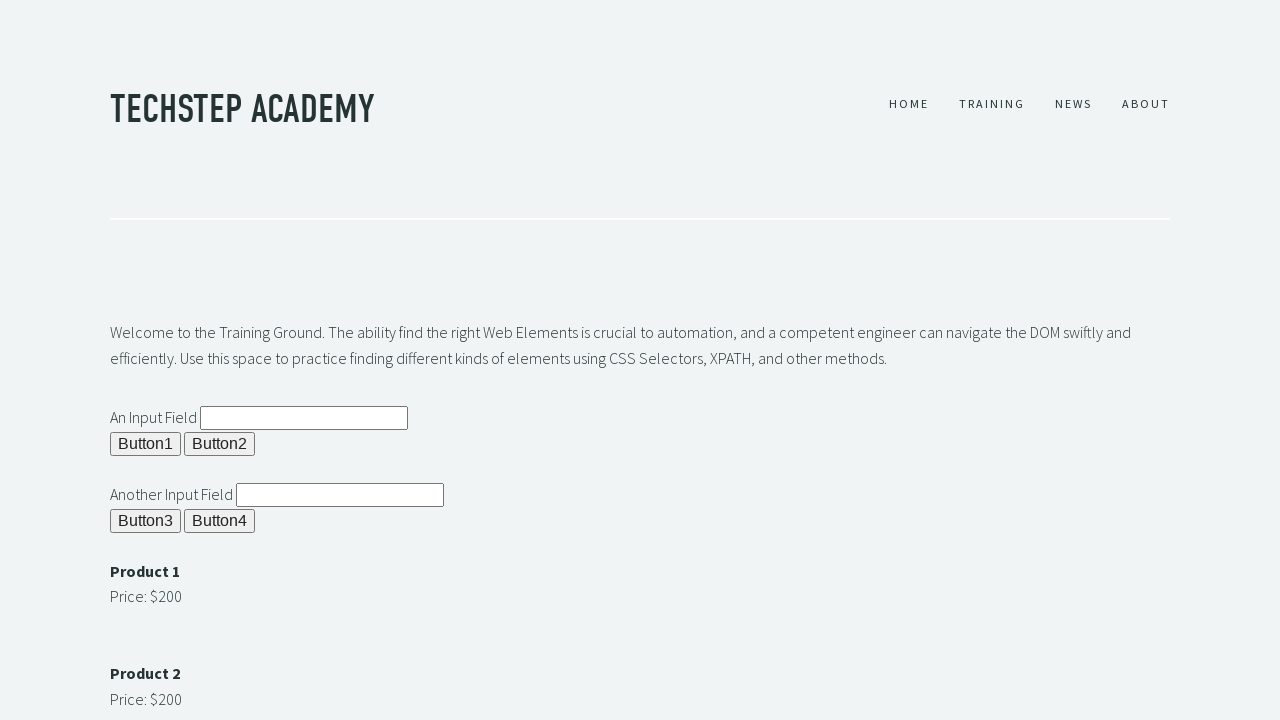

Filled first text input field with 'sample text...' on #ipt1
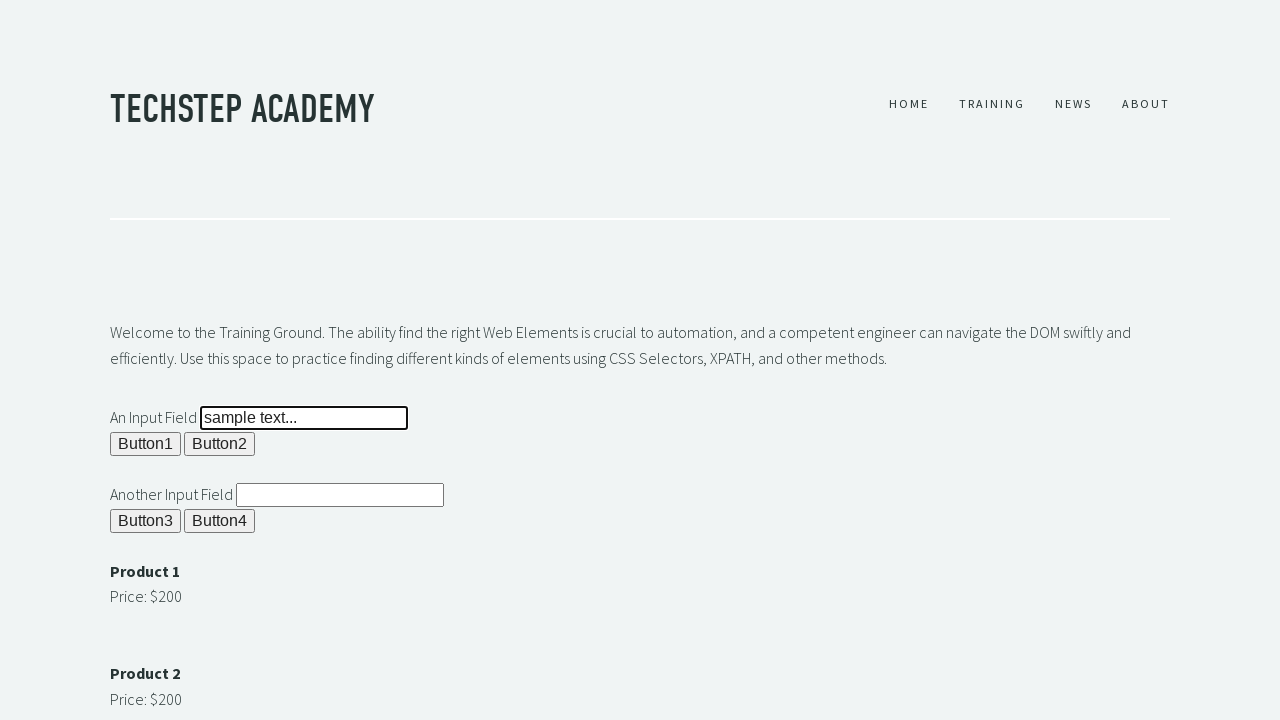

Clicked button 1 at (146, 444) on #b1
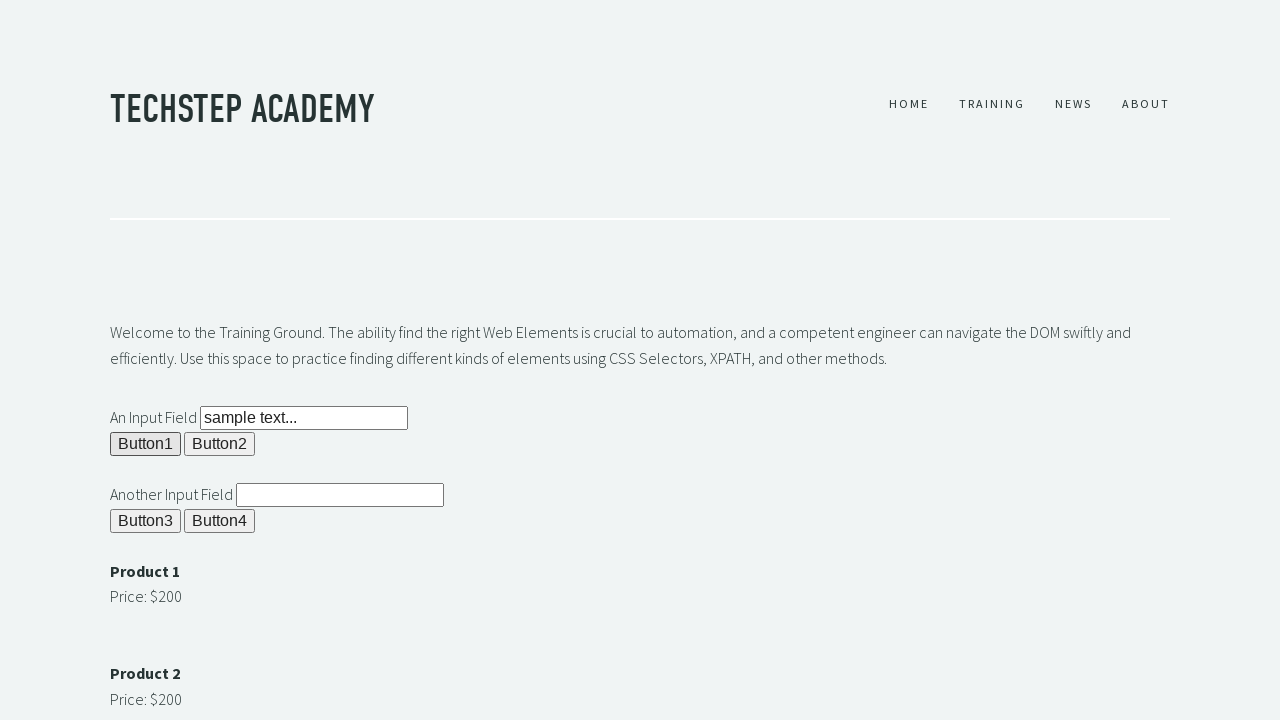

Set up dialog handler to accept alerts
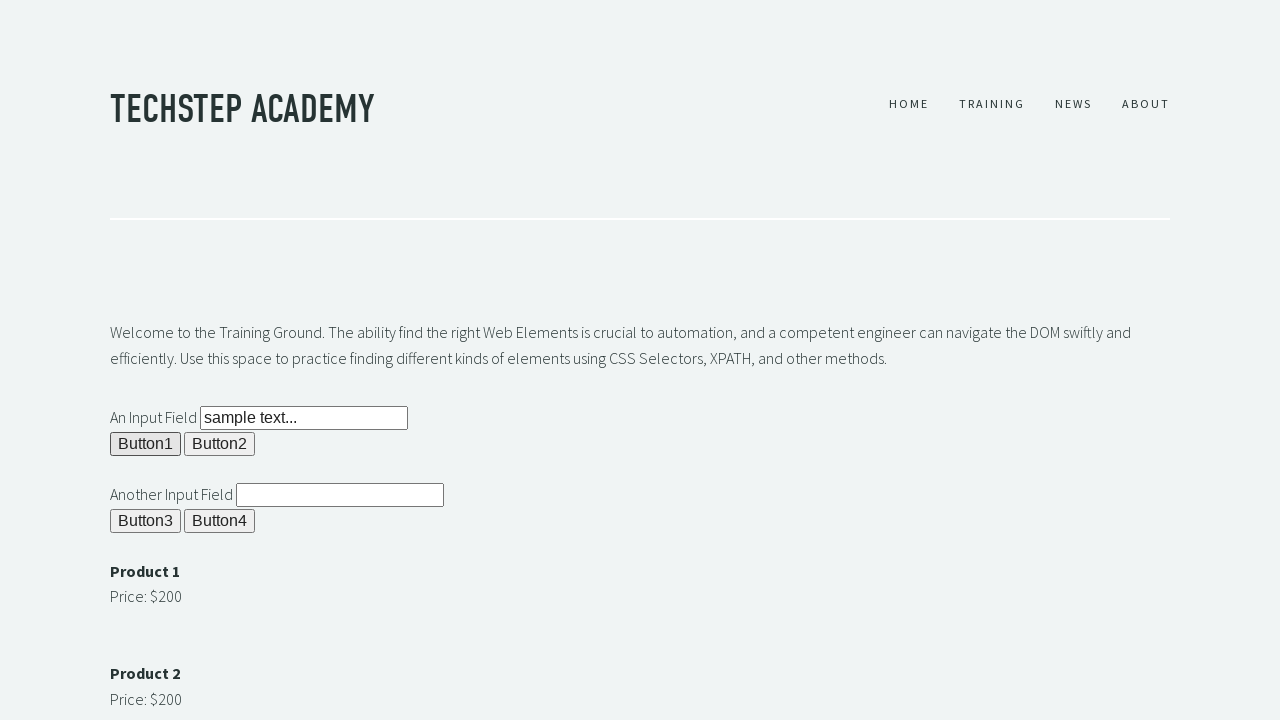

Waited 500ms for alert to process
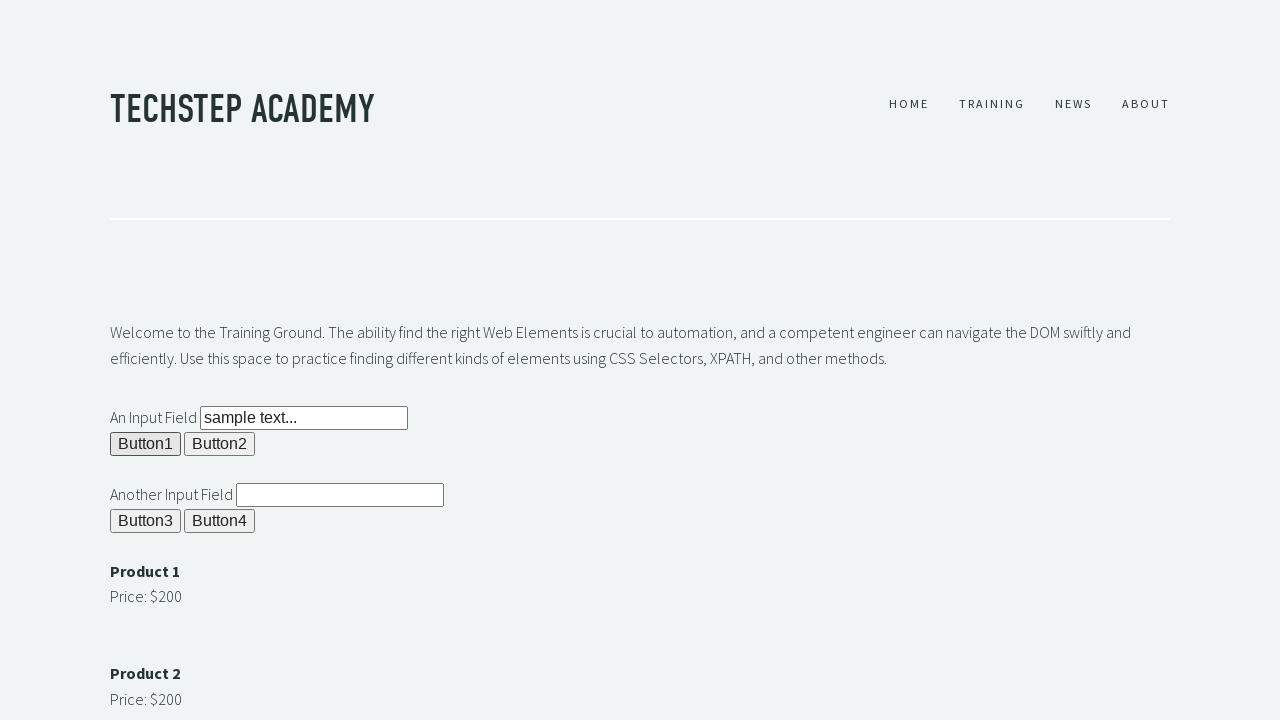

Clicked button 2 at (220, 444) on #b2
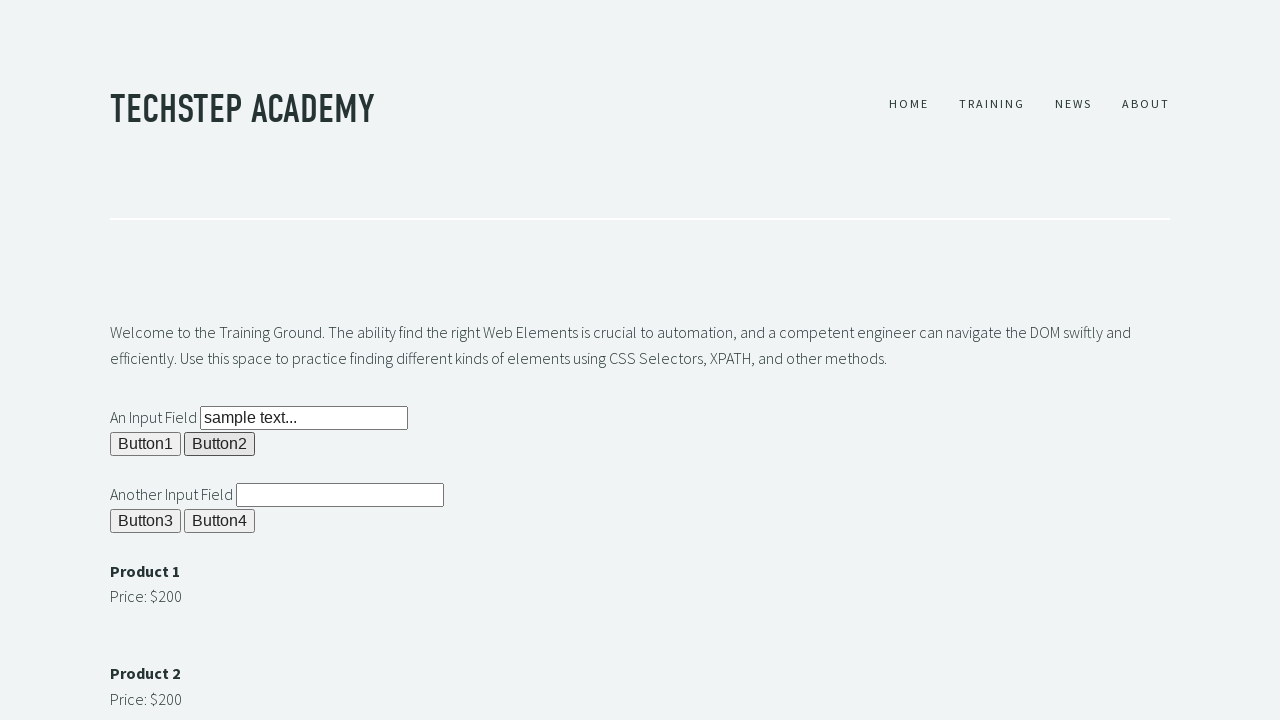

Waited 500ms for alert dialog to process
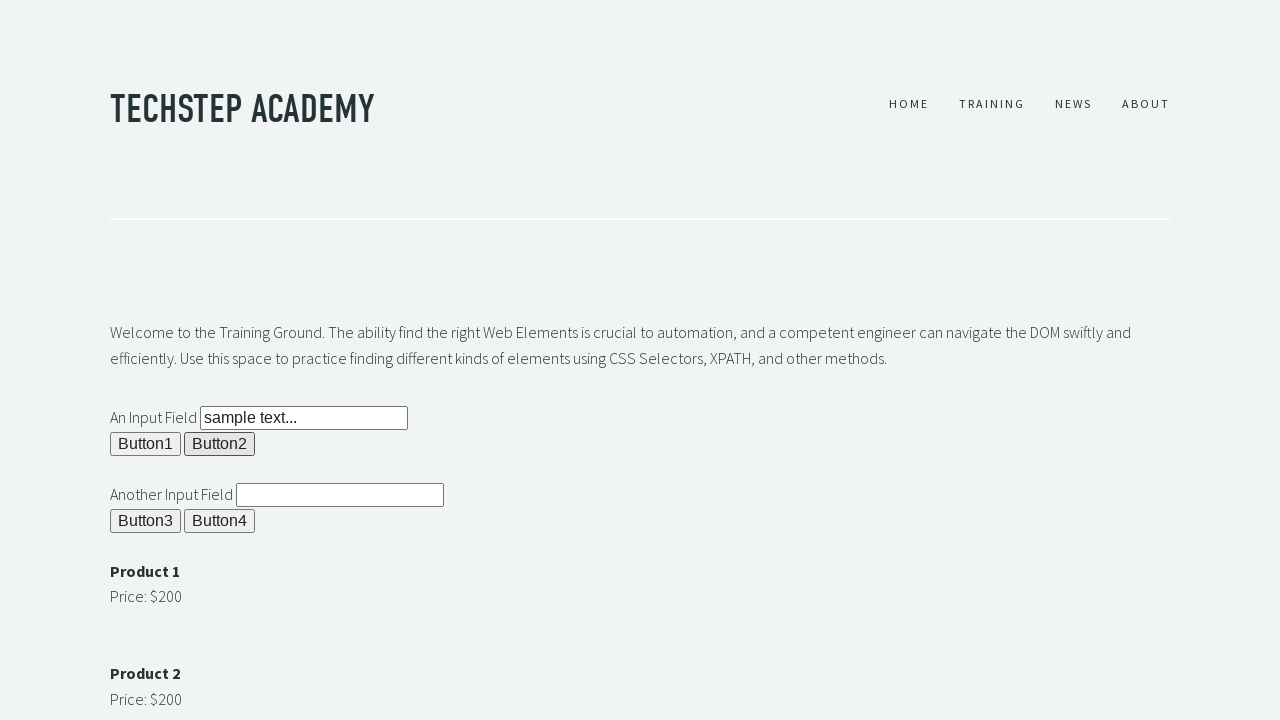

Filled second text input field with 'sample text...' on #ipt2
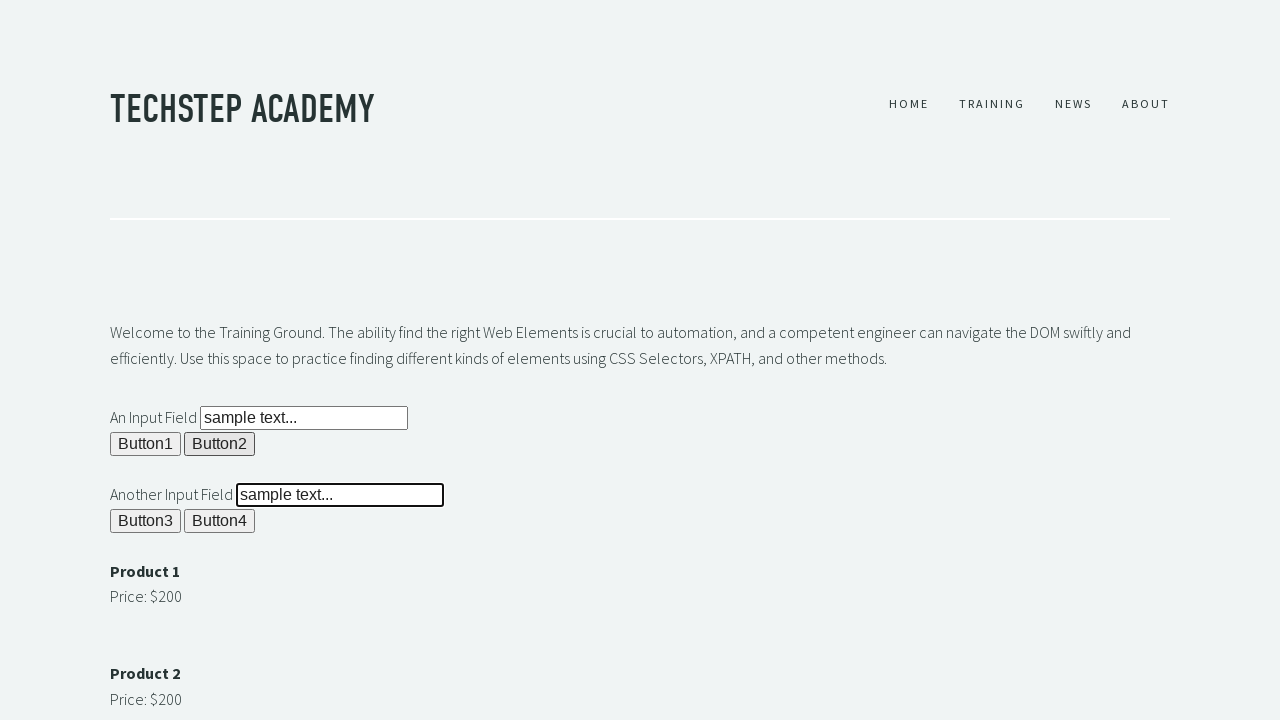

Clicked button 3 at (146, 521) on #b3
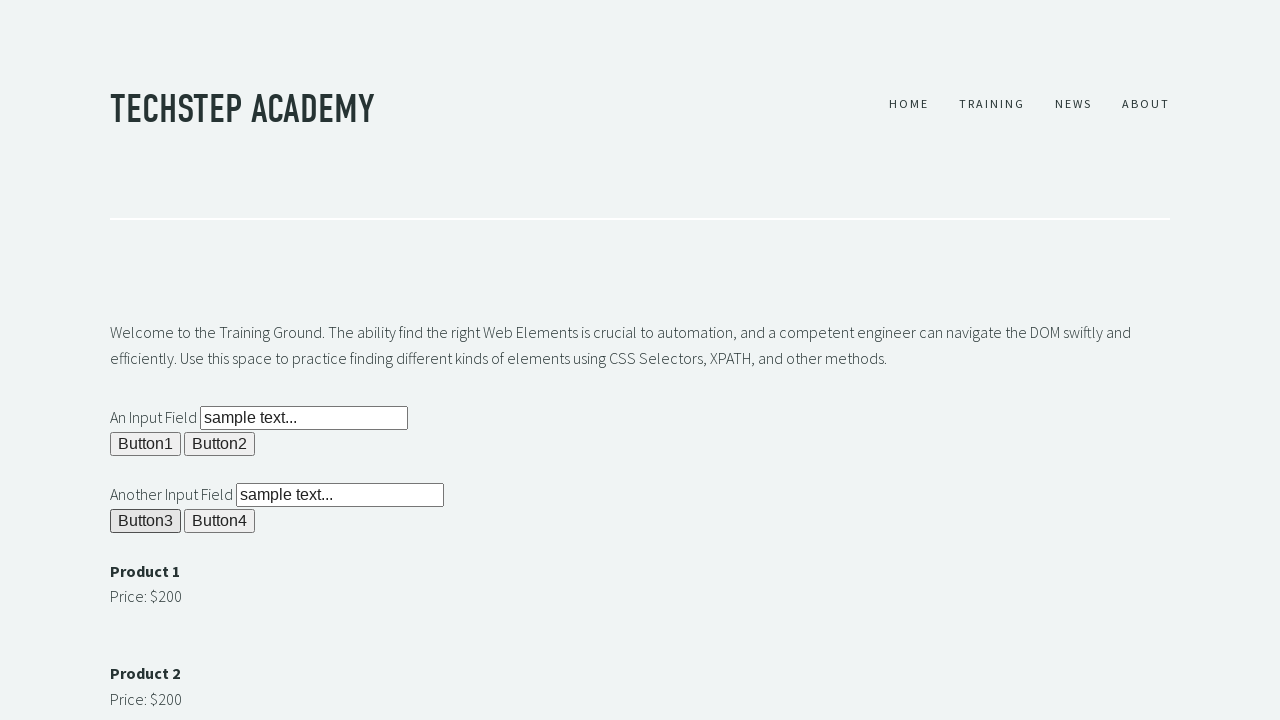

Waited 500ms for alert dialog to process
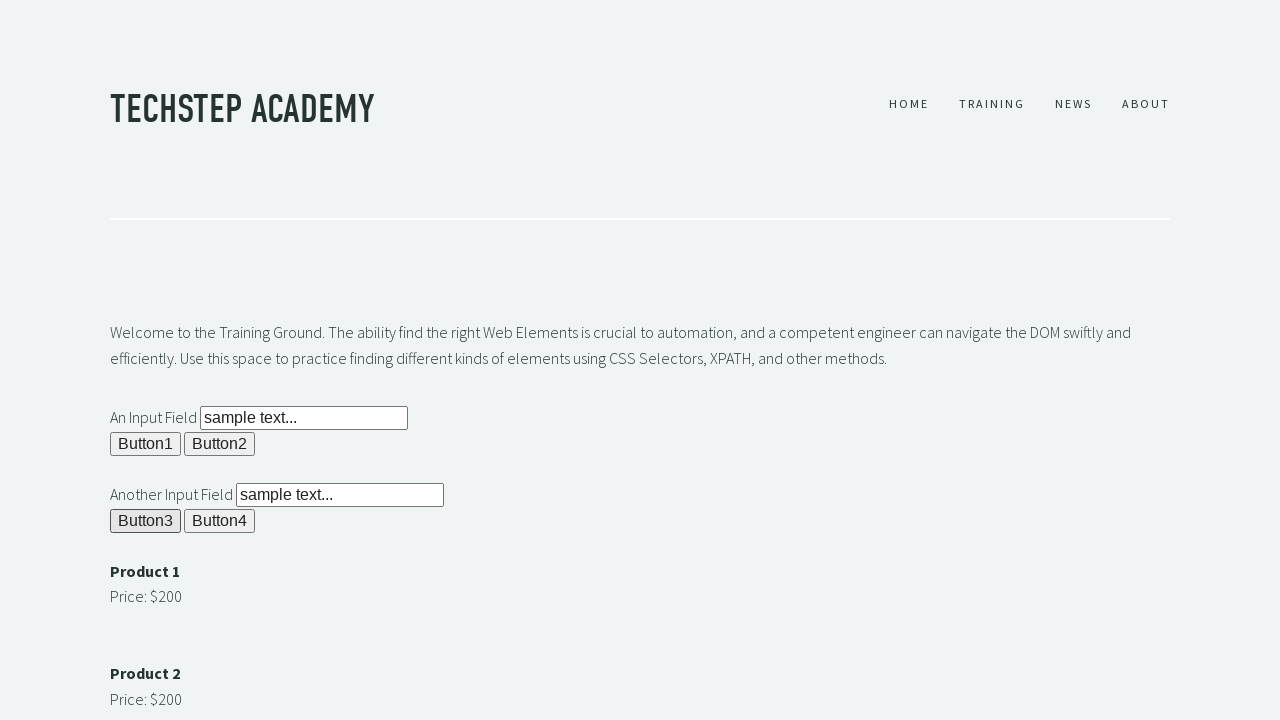

Clicked button 4 at (220, 521) on #b4
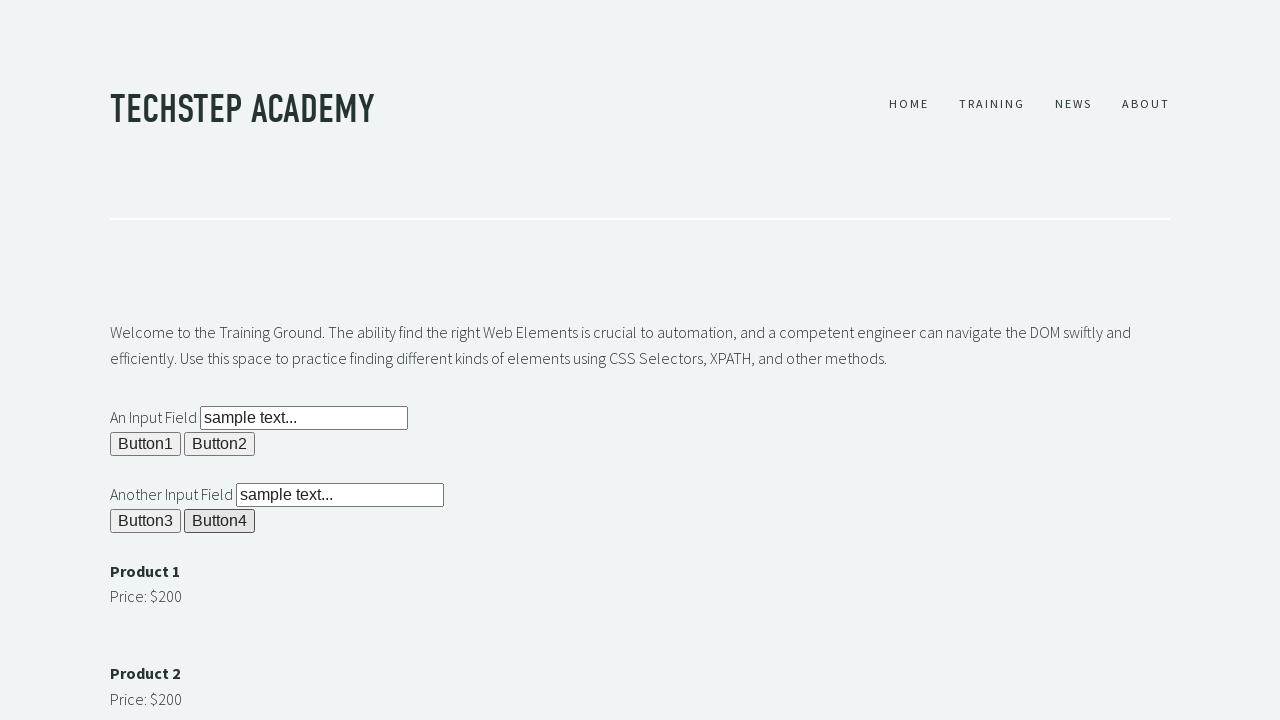

Waited 500ms for alert dialog to process
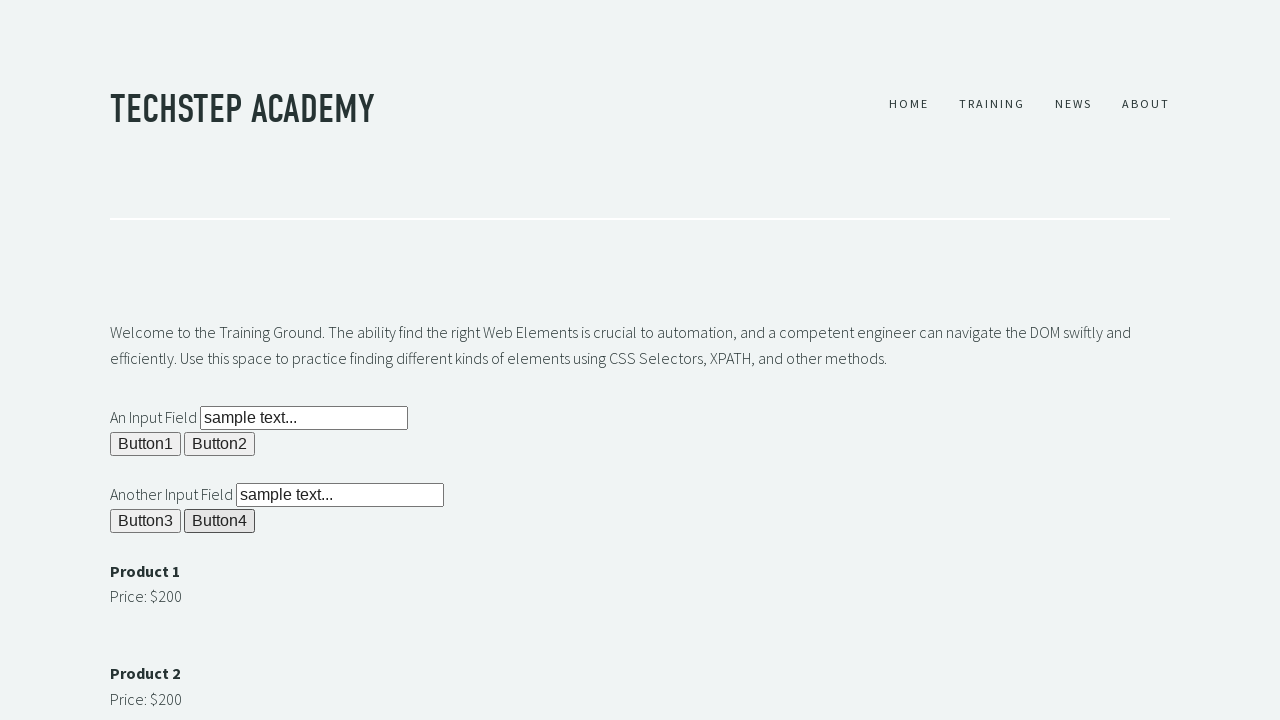

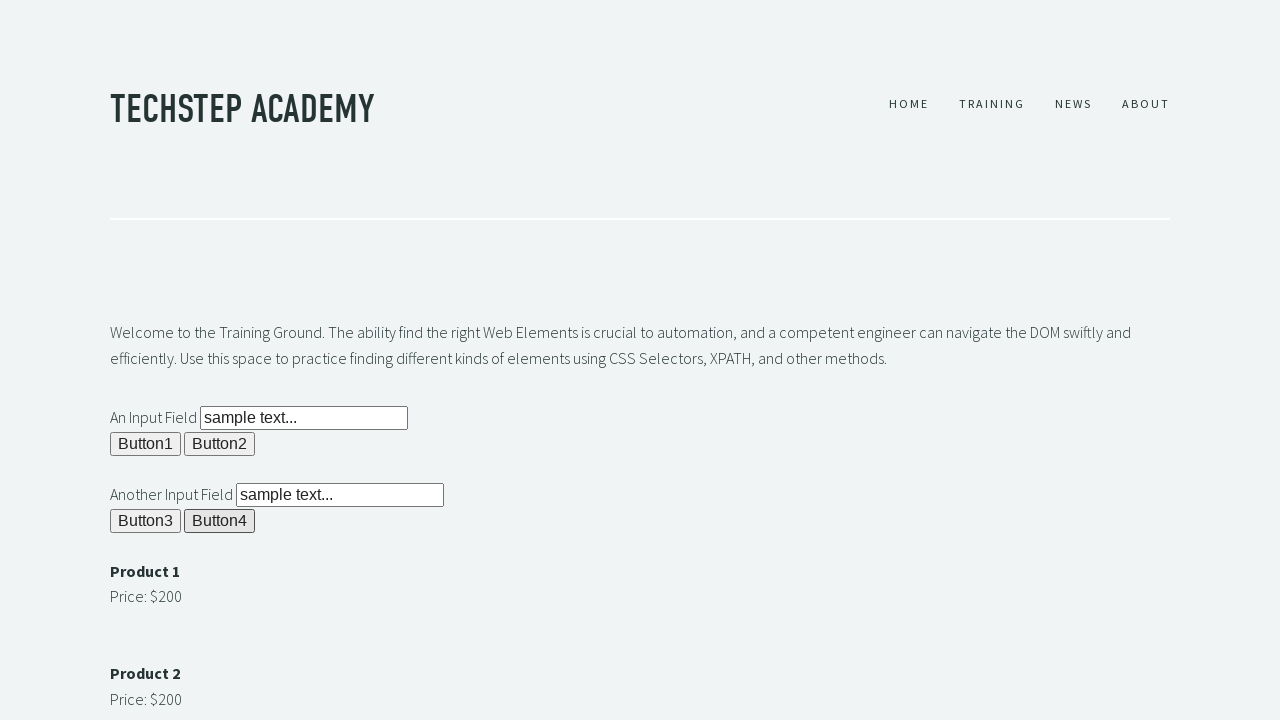